Tests right-click context menu functionality by performing a context click on an element, selecting an option from the menu, and handling the resulting alert

Starting URL: https://swisnl.github.io/jQuery-contextMenu/demo.html

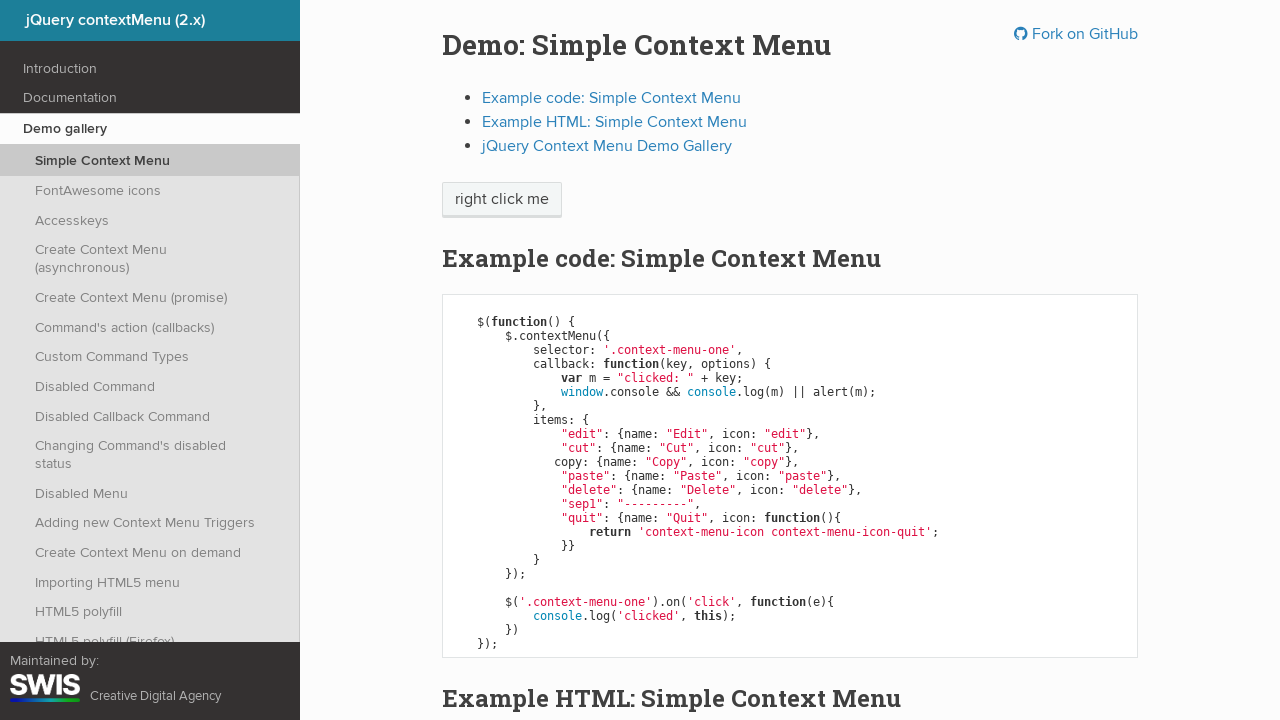

Located the 'right click me' element
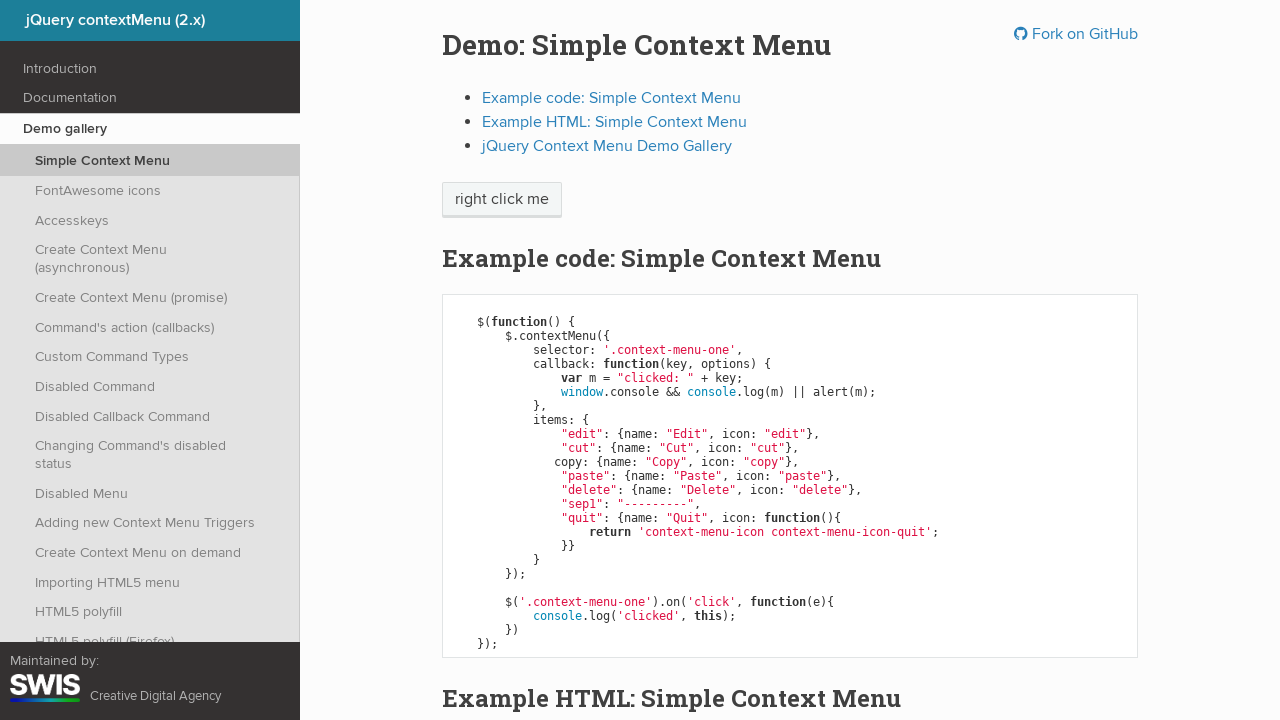

Performed right-click context click on the element at (502, 200) on xpath=//span[text()='right click me']
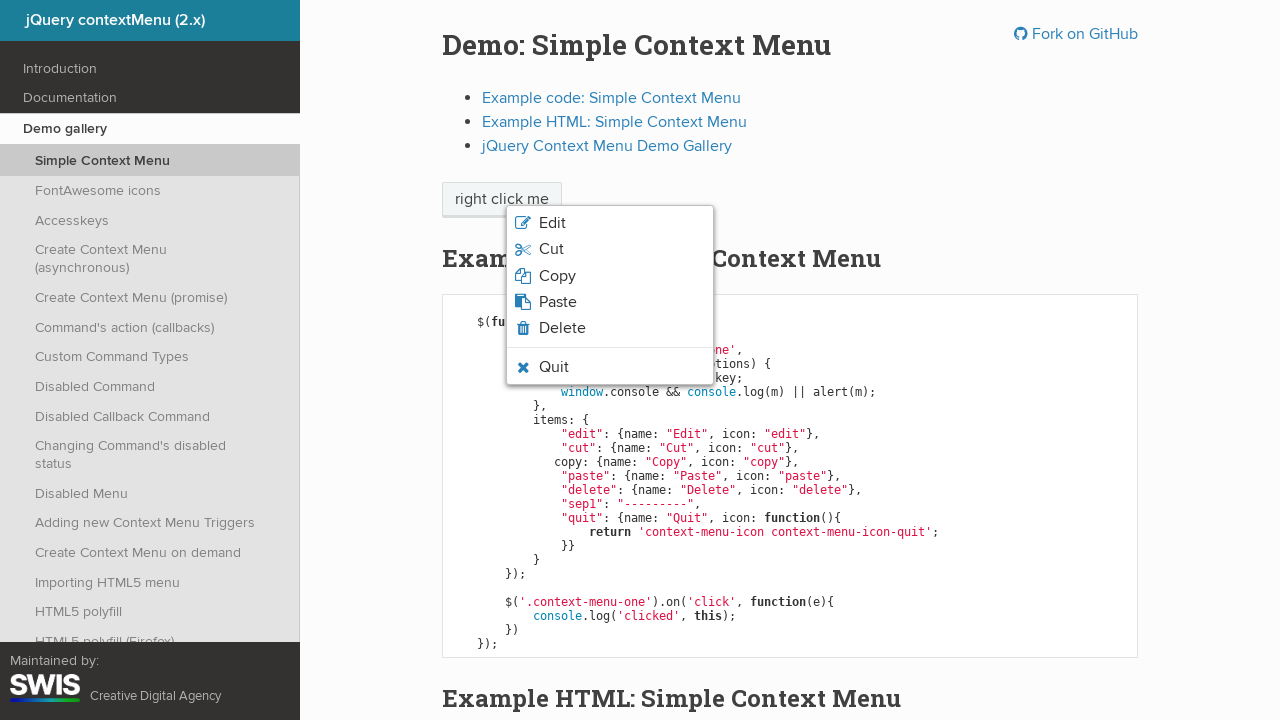

Clicked 'Edit' option from context menu at (552, 223) on xpath=//span[text()='Edit']
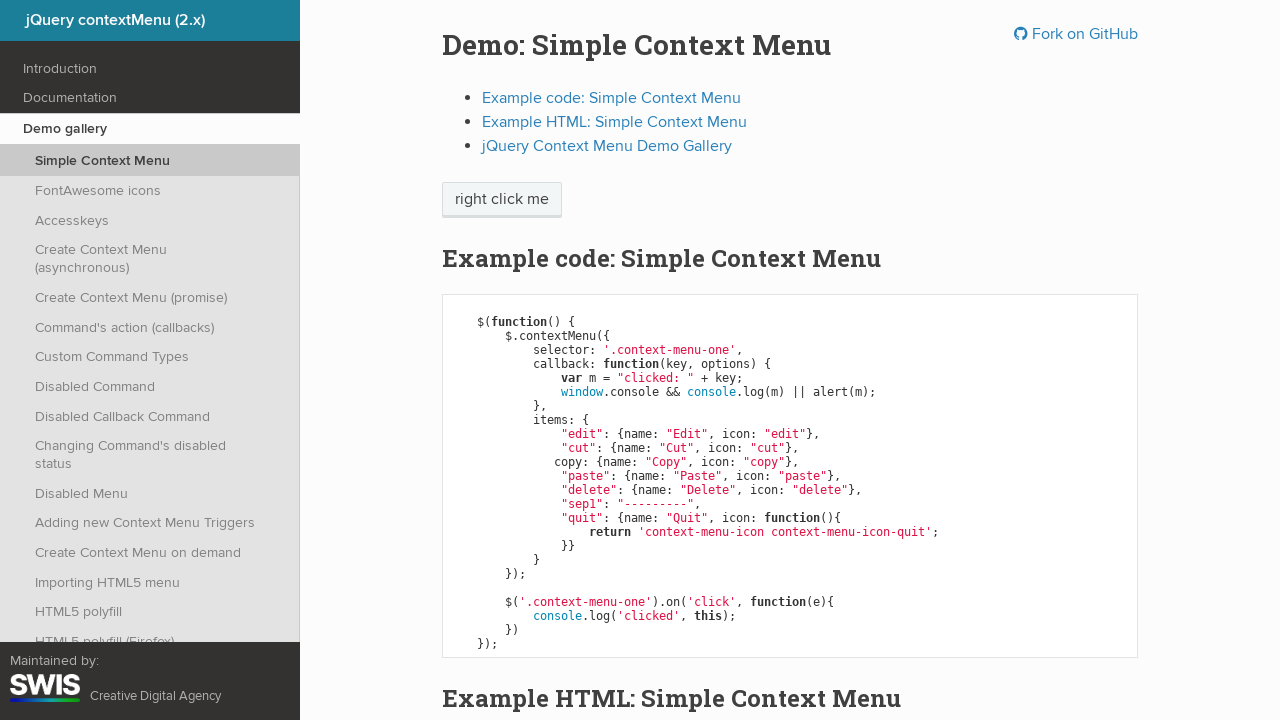

Set up handler to accept alert dialog
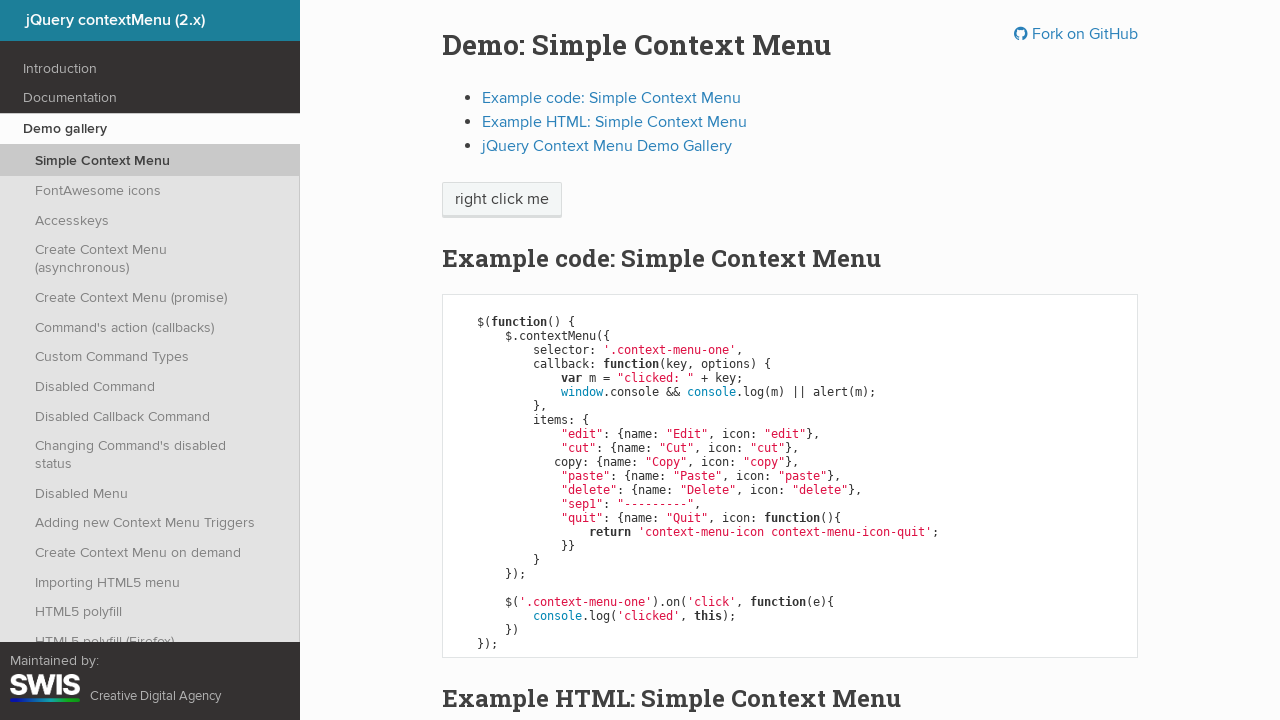

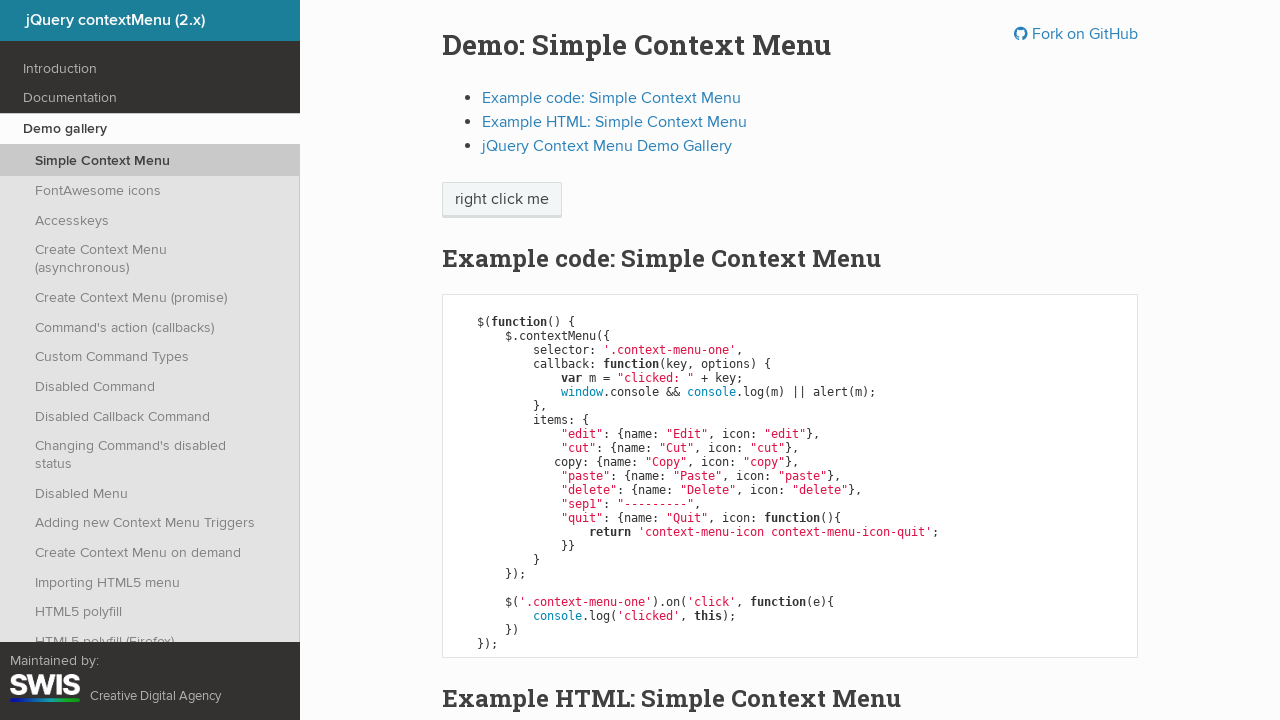